Navigates to the FreeCRM pricing page and waits for it to fully load

Starting URL: https://classic.freecrm.com/pricing.html

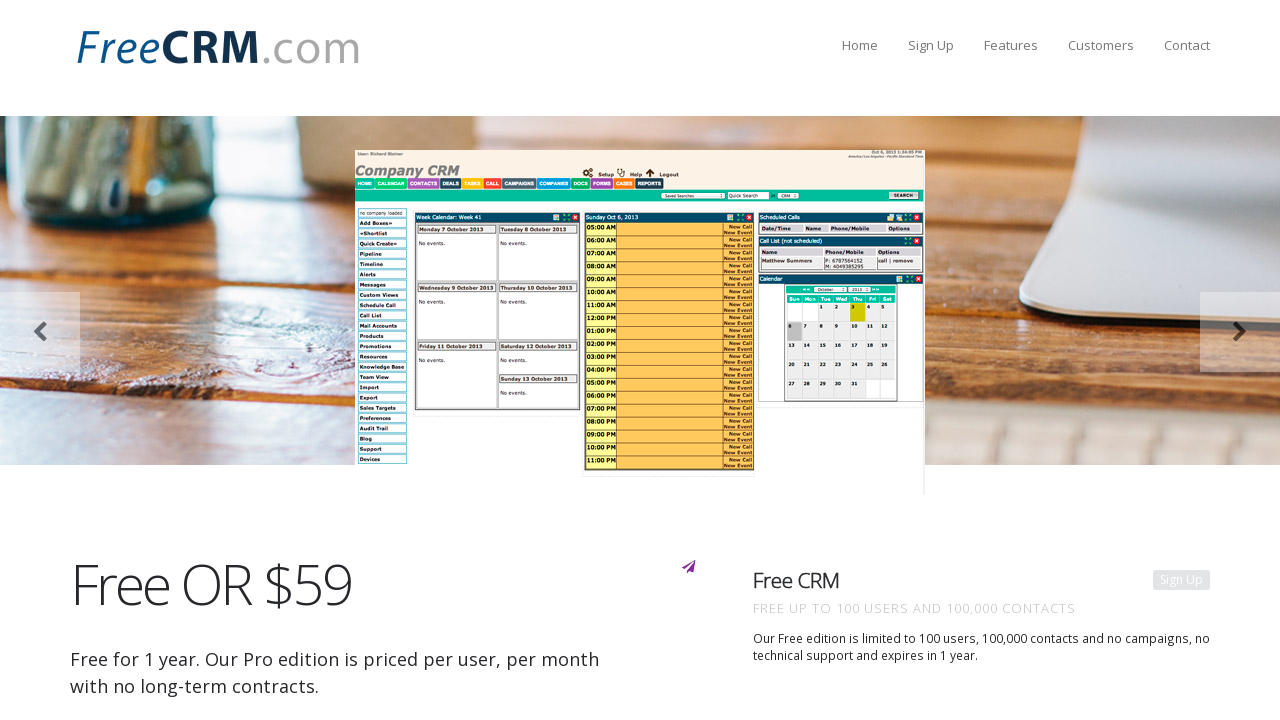

Navigated to FreeCRM pricing page
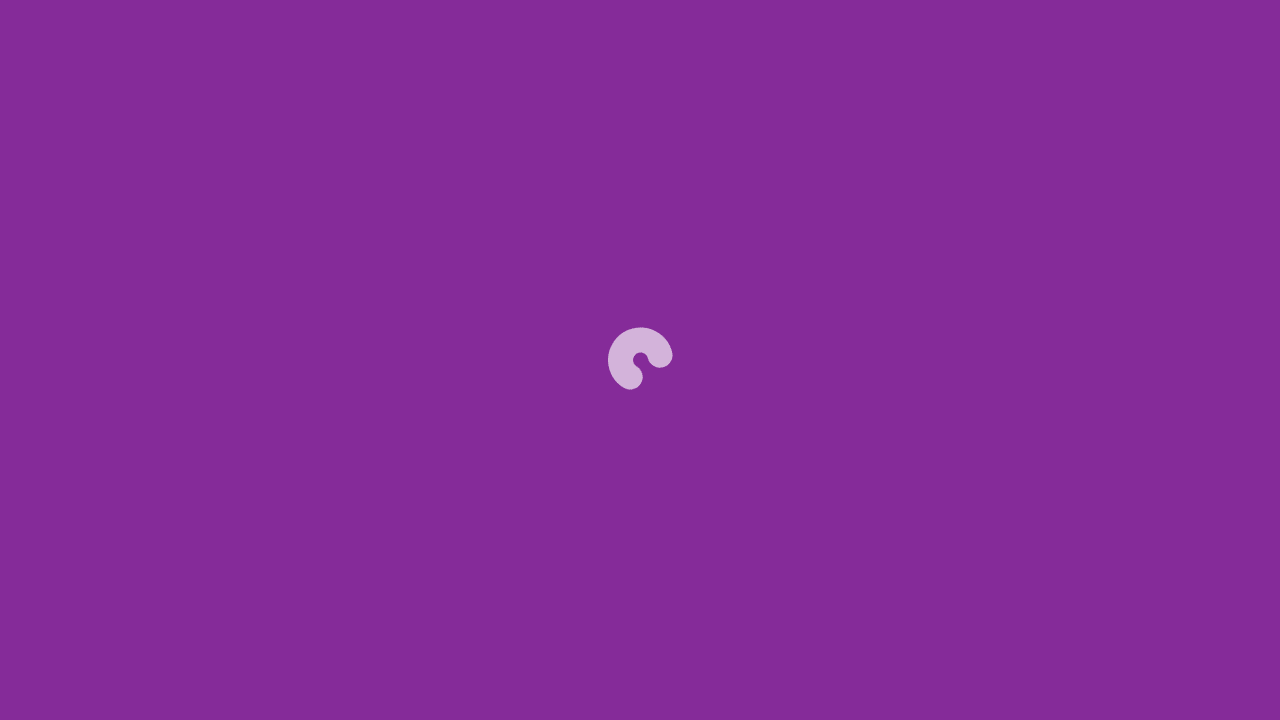

Waited for page to fully load (networkidle state reached)
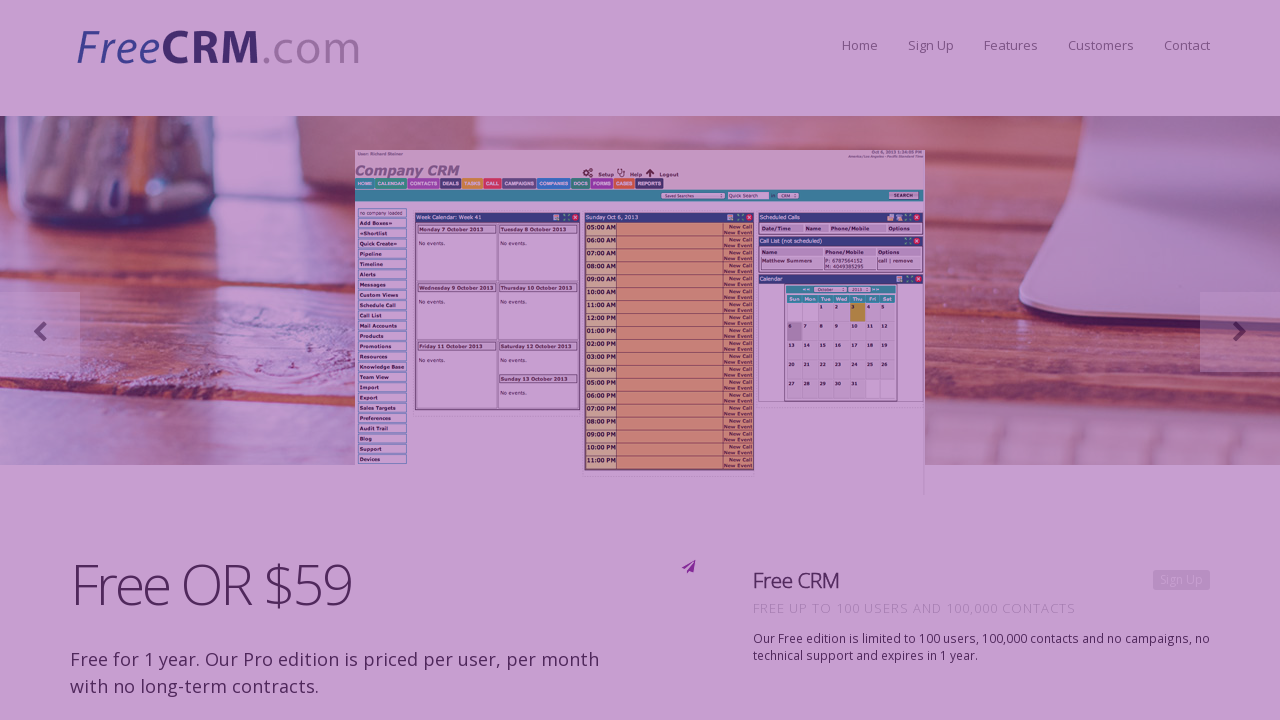

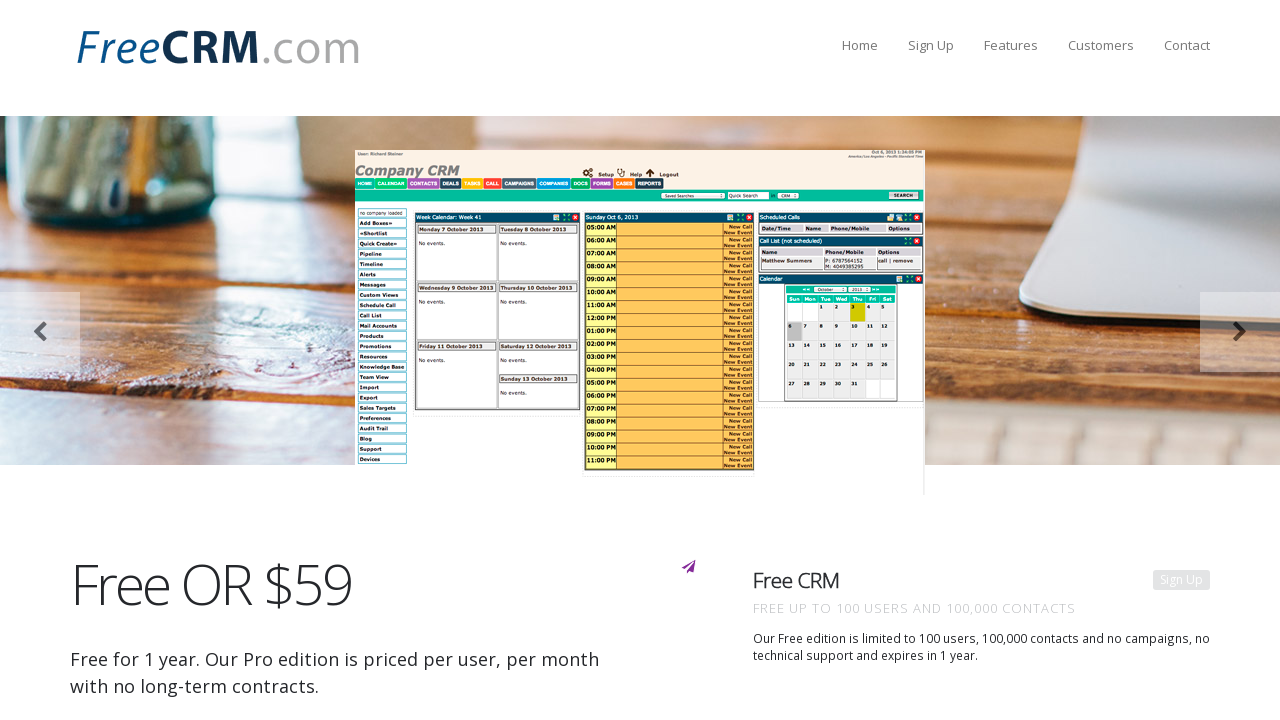